Tests viewing the shopping cart on Demoblaze after adding a product, verifying products are listed

Starting URL: https://www.demoblaze.com

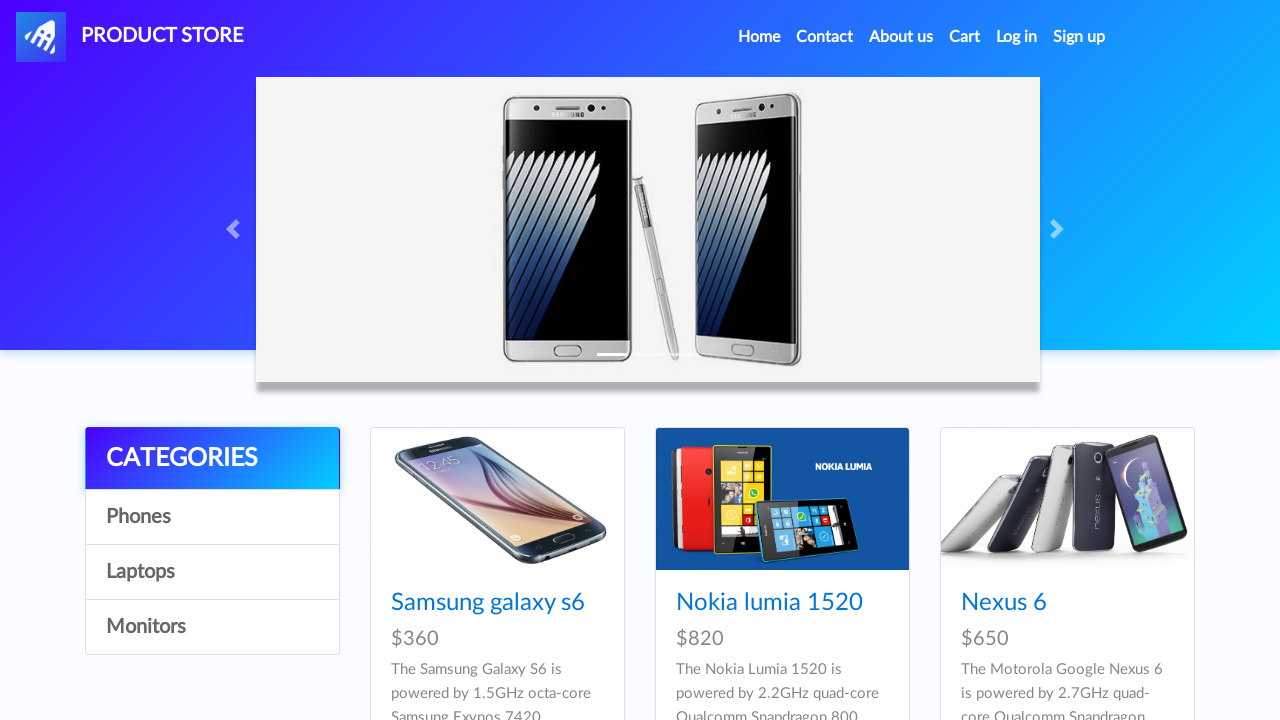

Clicked on Samsung galaxy s6 product at (488, 603) on a:has-text('Samsung galaxy s6')
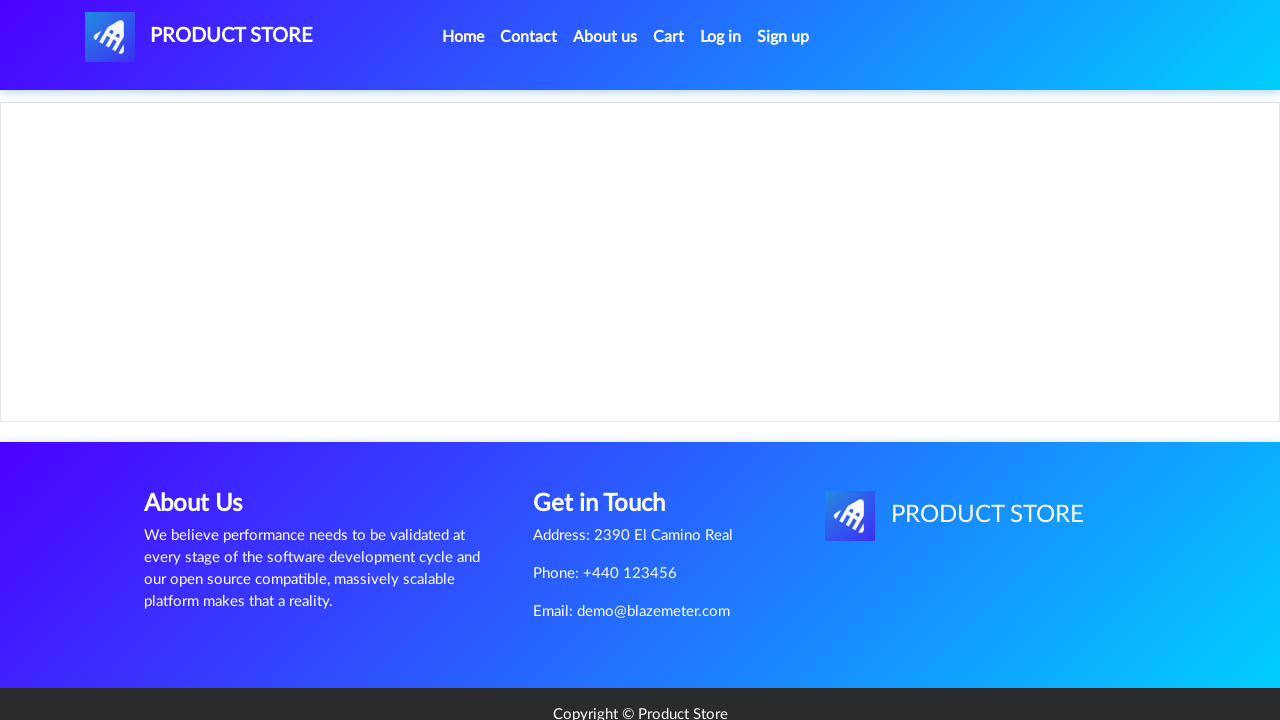

Product content loaded
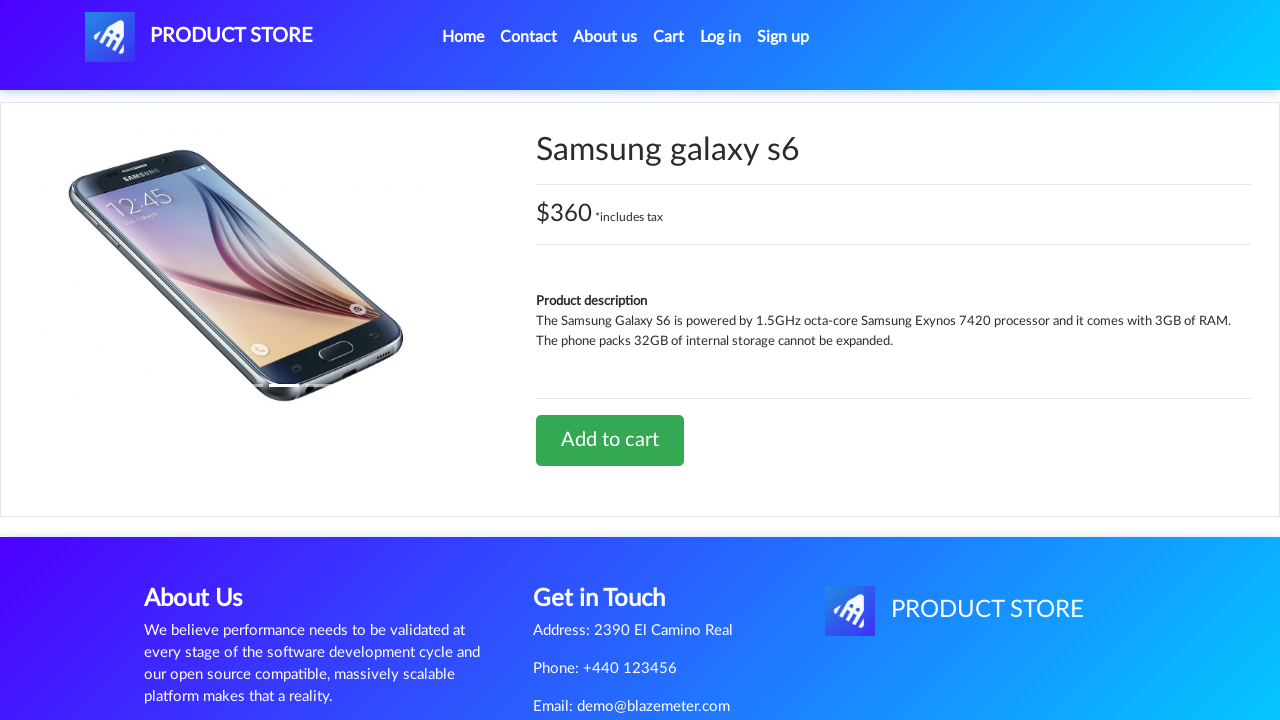

Clicked 'Add to cart' button at (610, 440) on a:has-text('Add to cart')
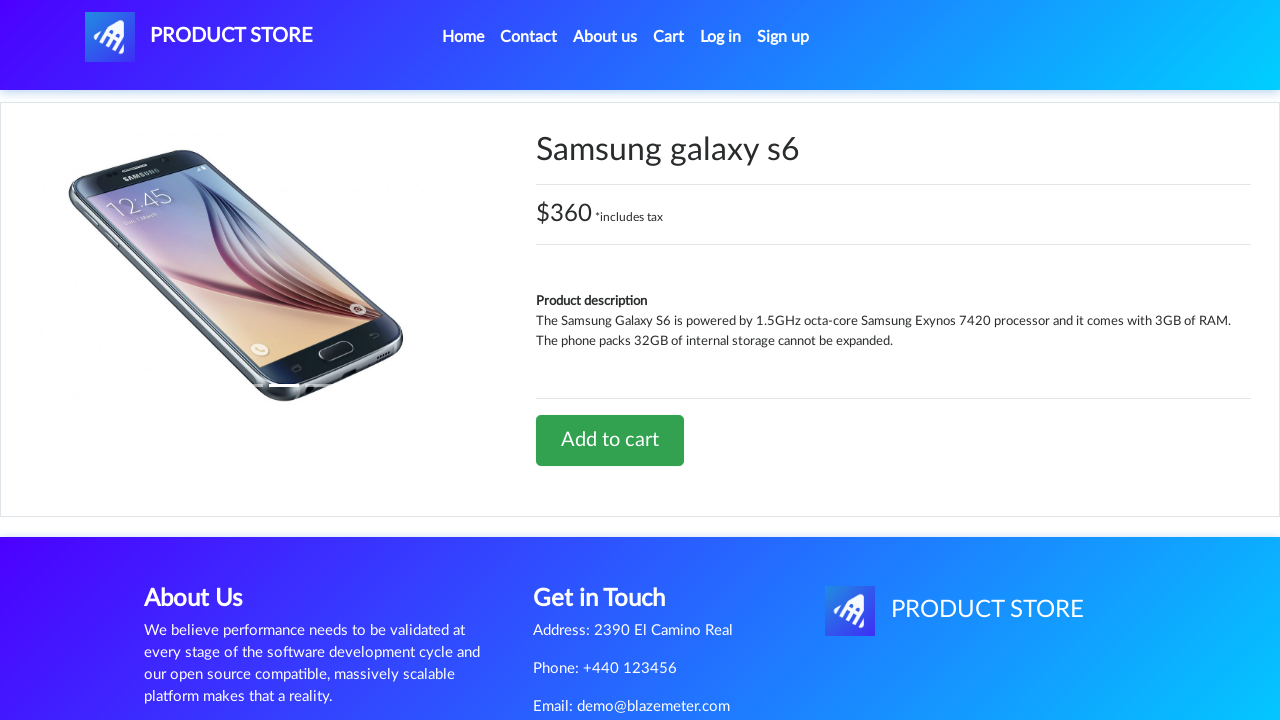

Waited 1 second for cart update
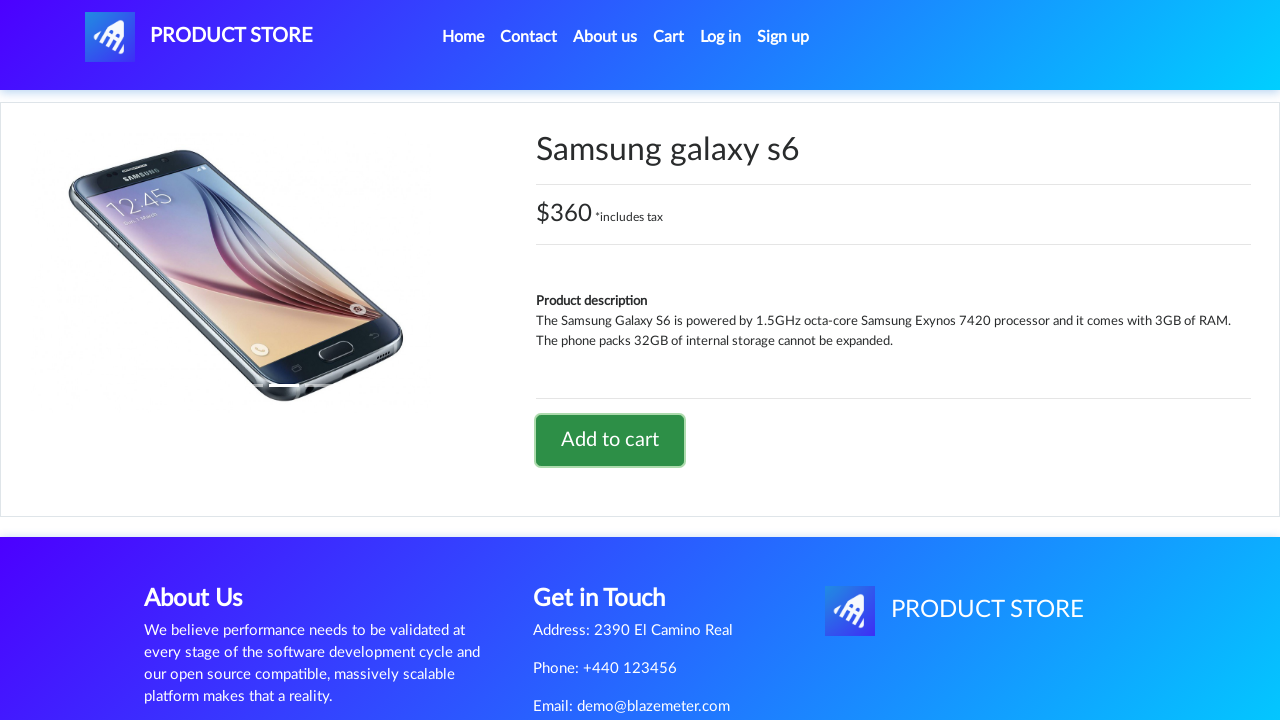

Clicked cart button to view shopping cart at (669, 37) on #cartur
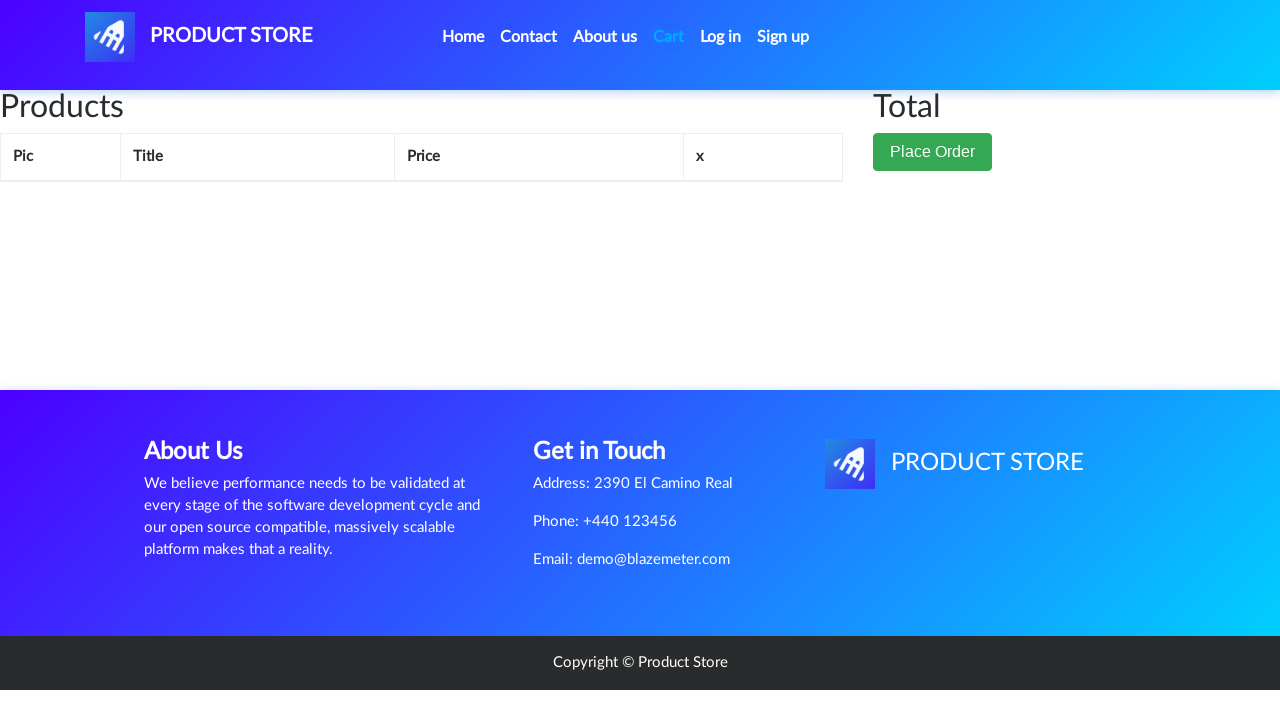

Cart products table loaded, verifying product is listed
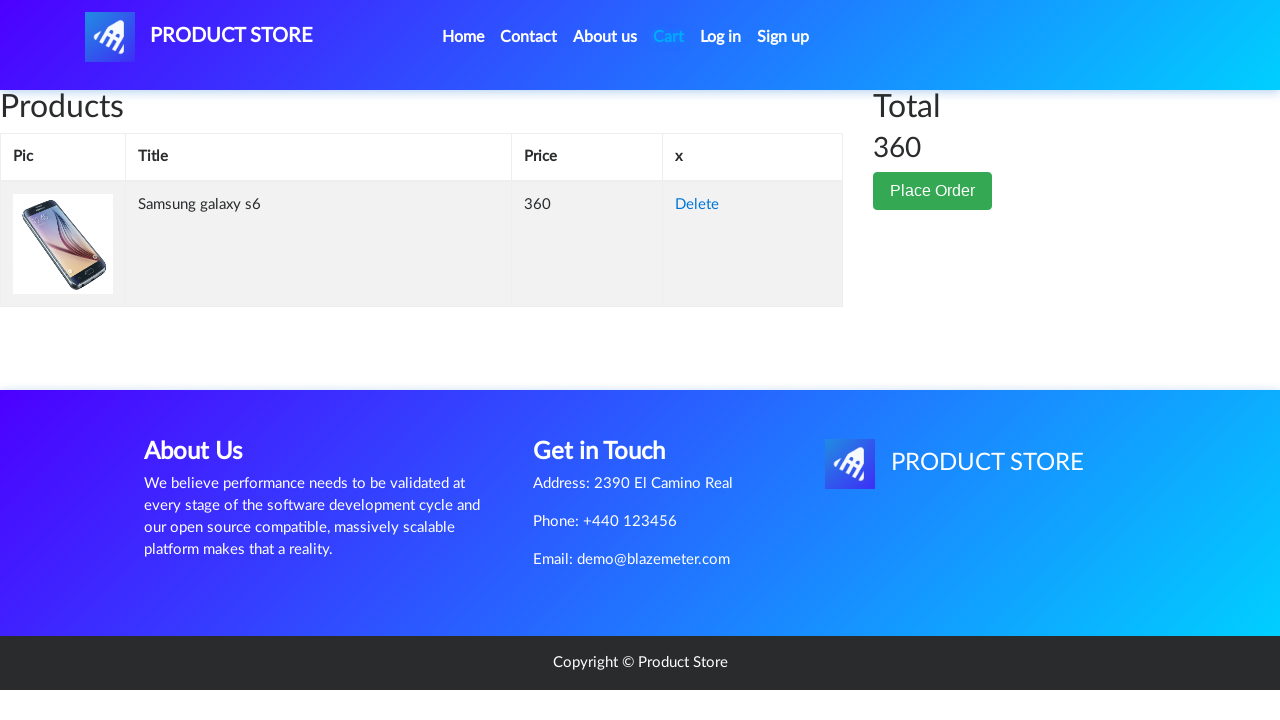

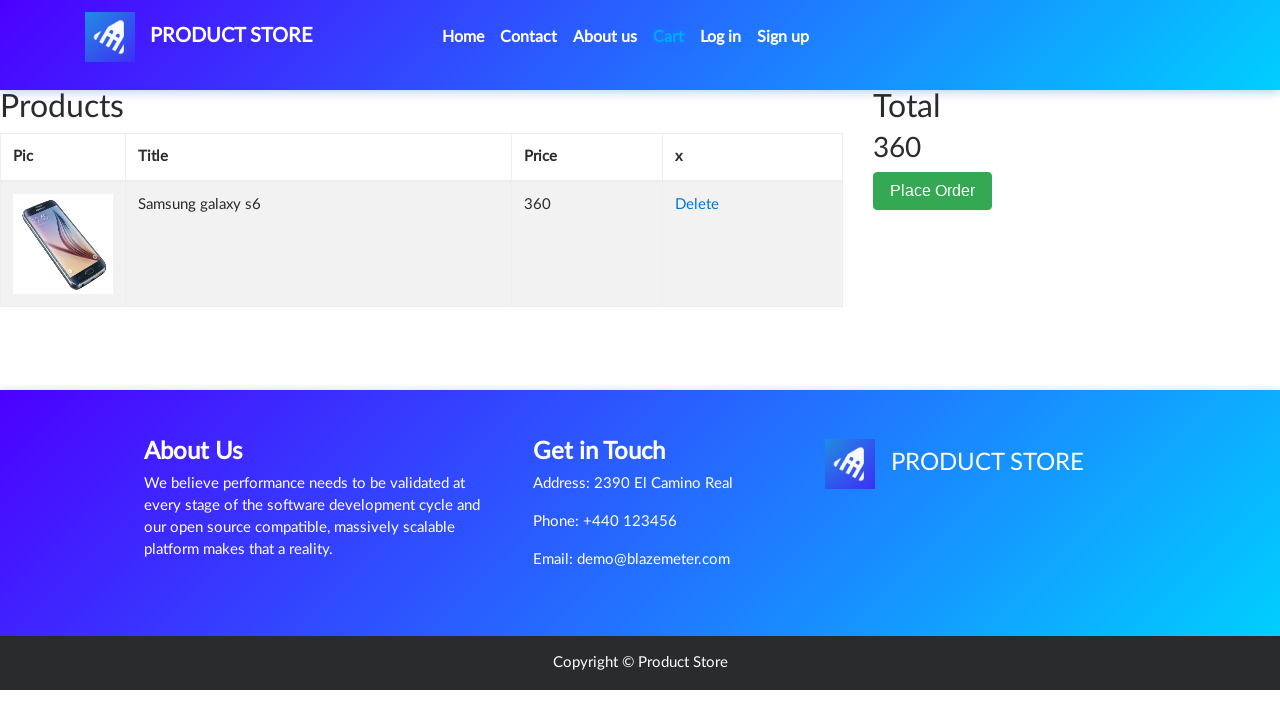